Tests adding multiple notes to the note-taker app and verifies they appear in the notes list

Starting URL: https://testpages.eviltester.com/apps/note-taker/

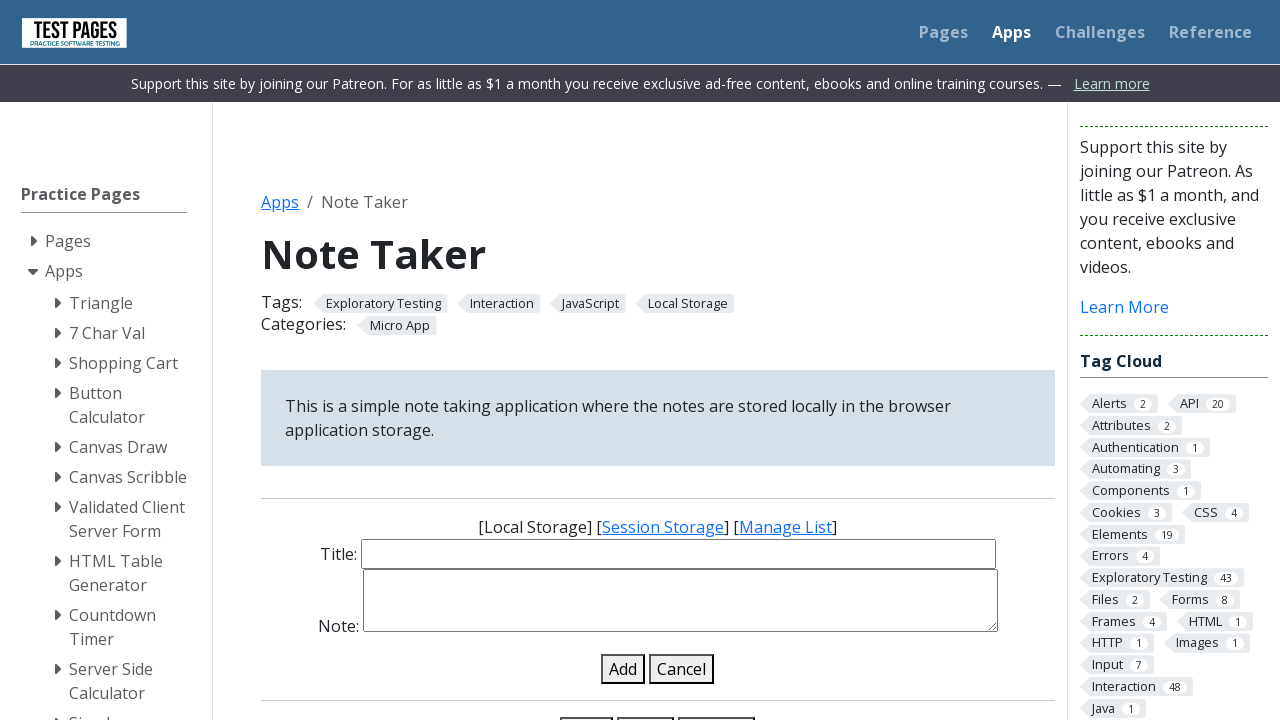

Filled note title input with 'test1' on #note-title-input
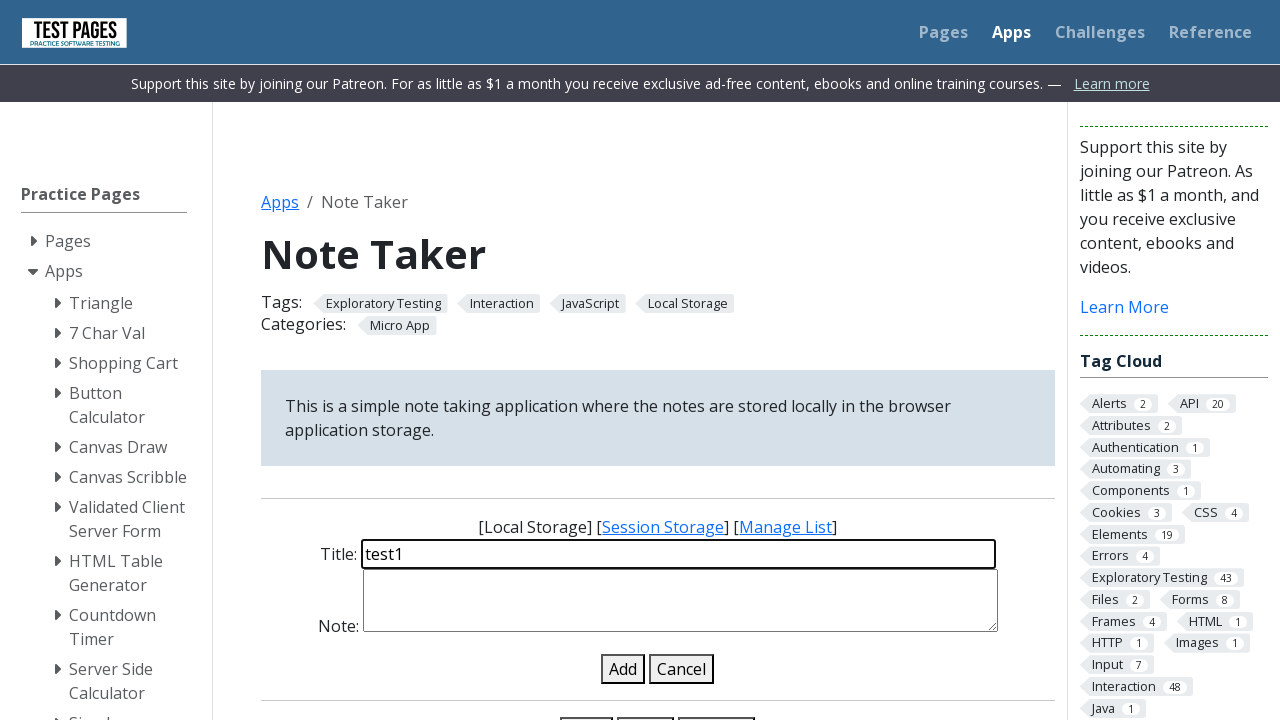

Filled note details input with 'test1 content' on #note-details-input
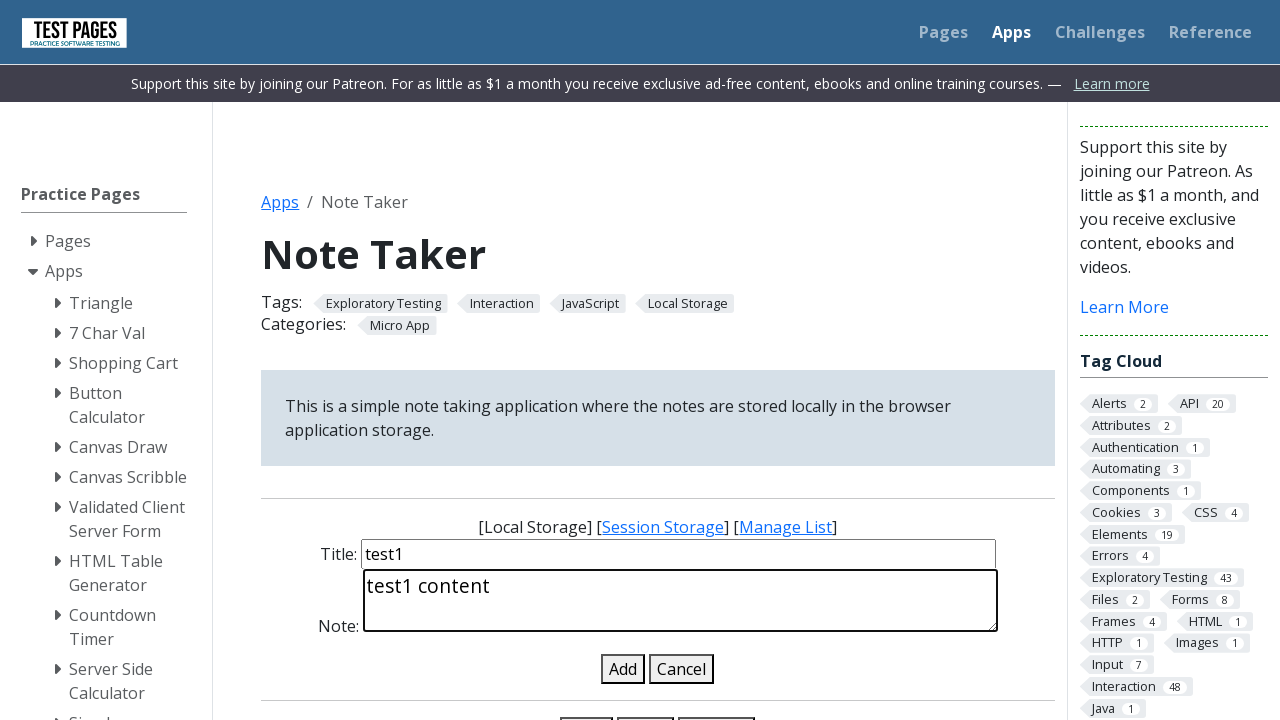

Clicked add note button for test1 at (623, 669) on #add-note
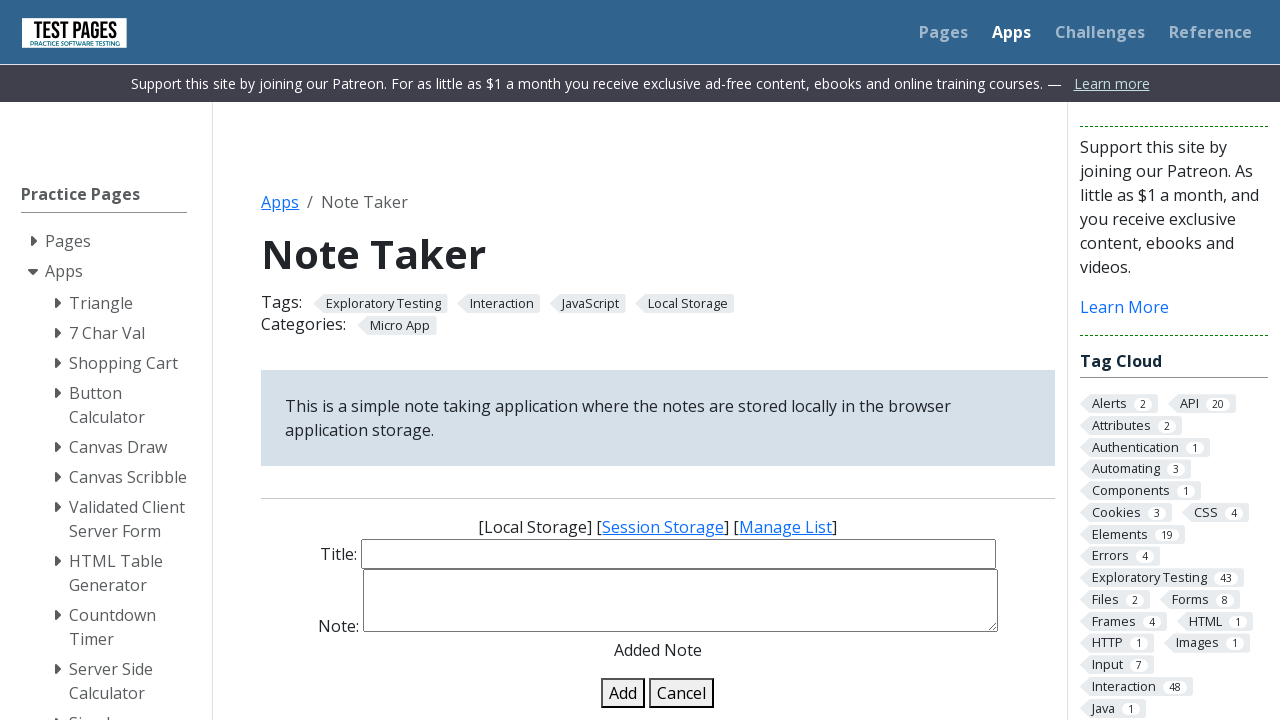

Waited 500ms for note to be added
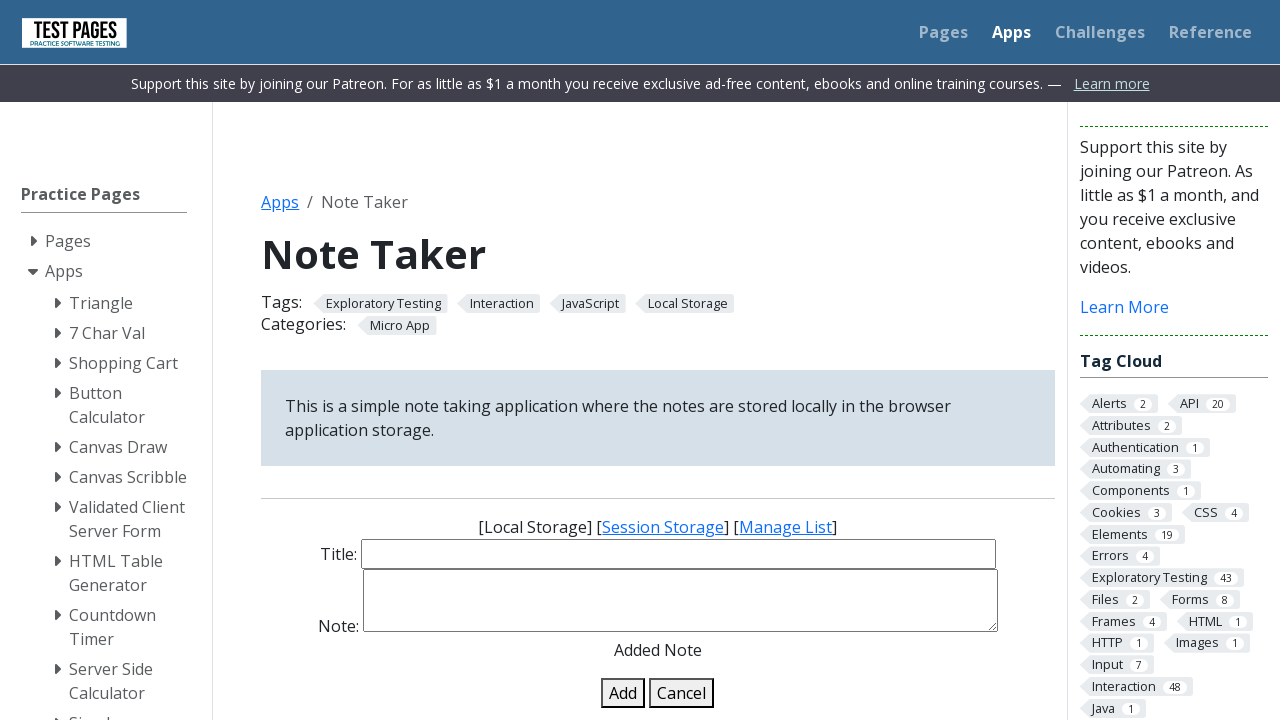

Scrolled down by 300 pixels
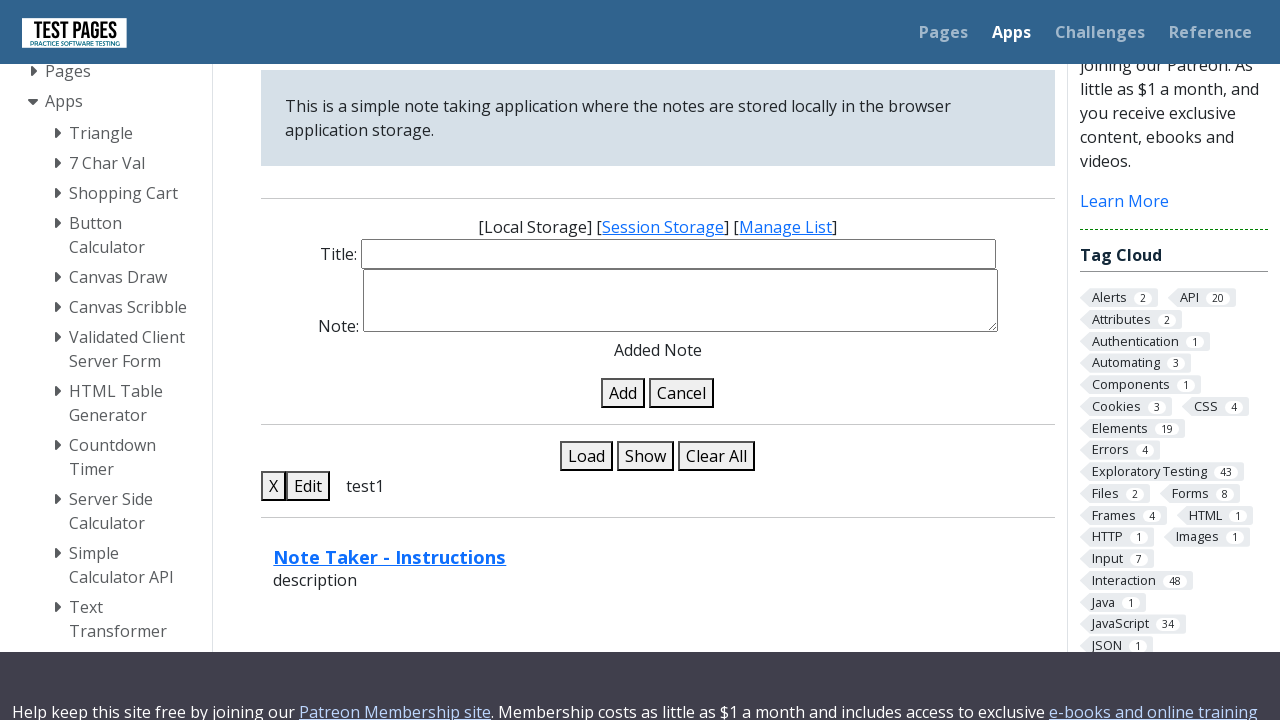

Clicked load notes button at (587, 456) on #load-notes
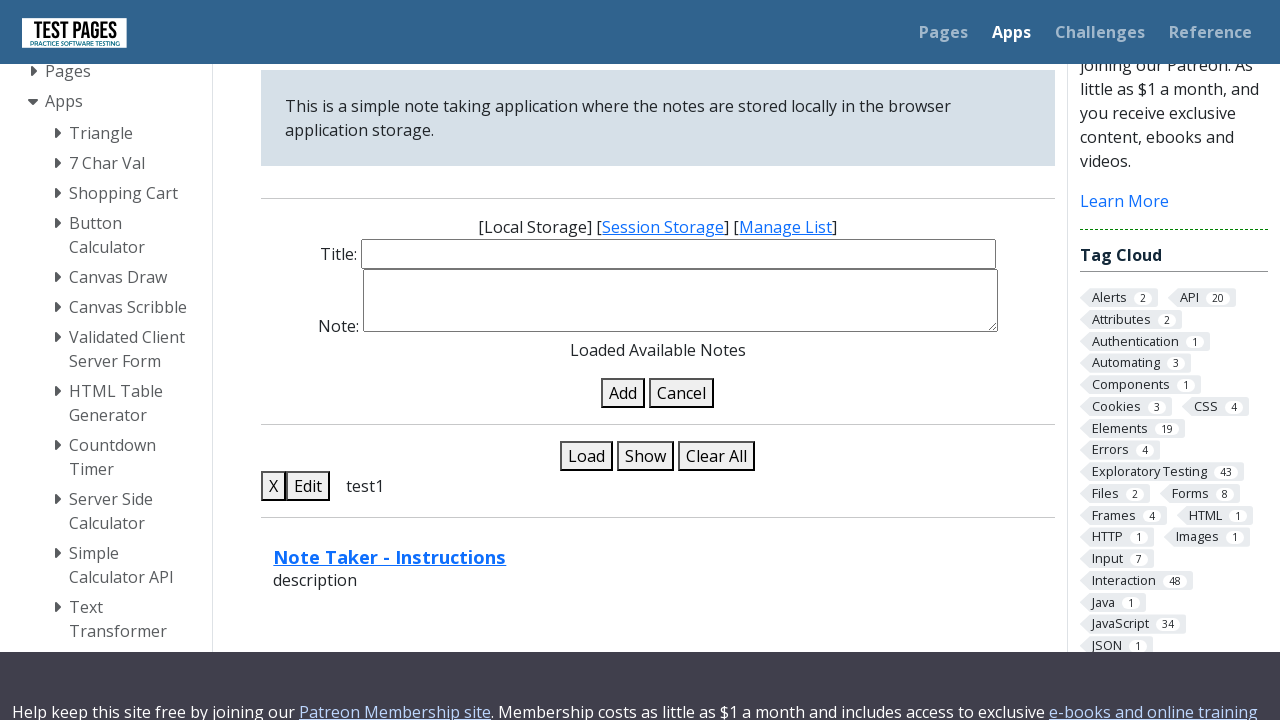

Clicked show notes button at (646, 456) on #show-notes
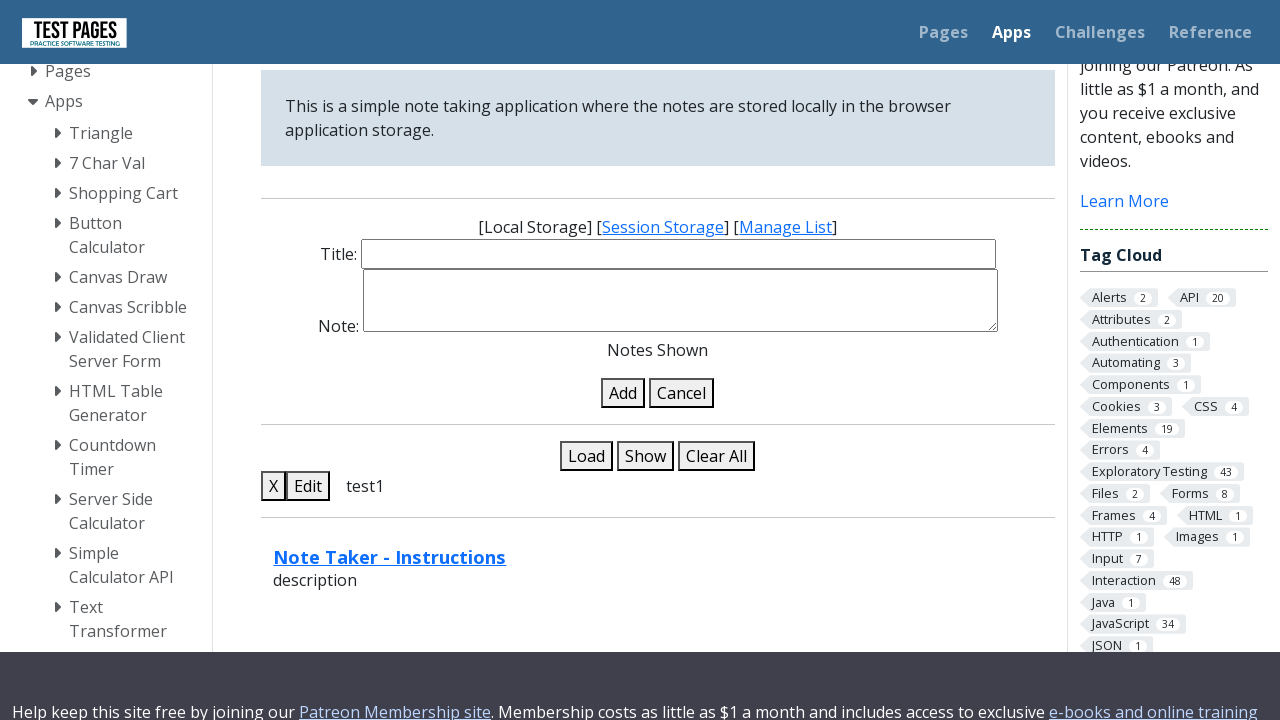

Retrieved all note titles from the notes list
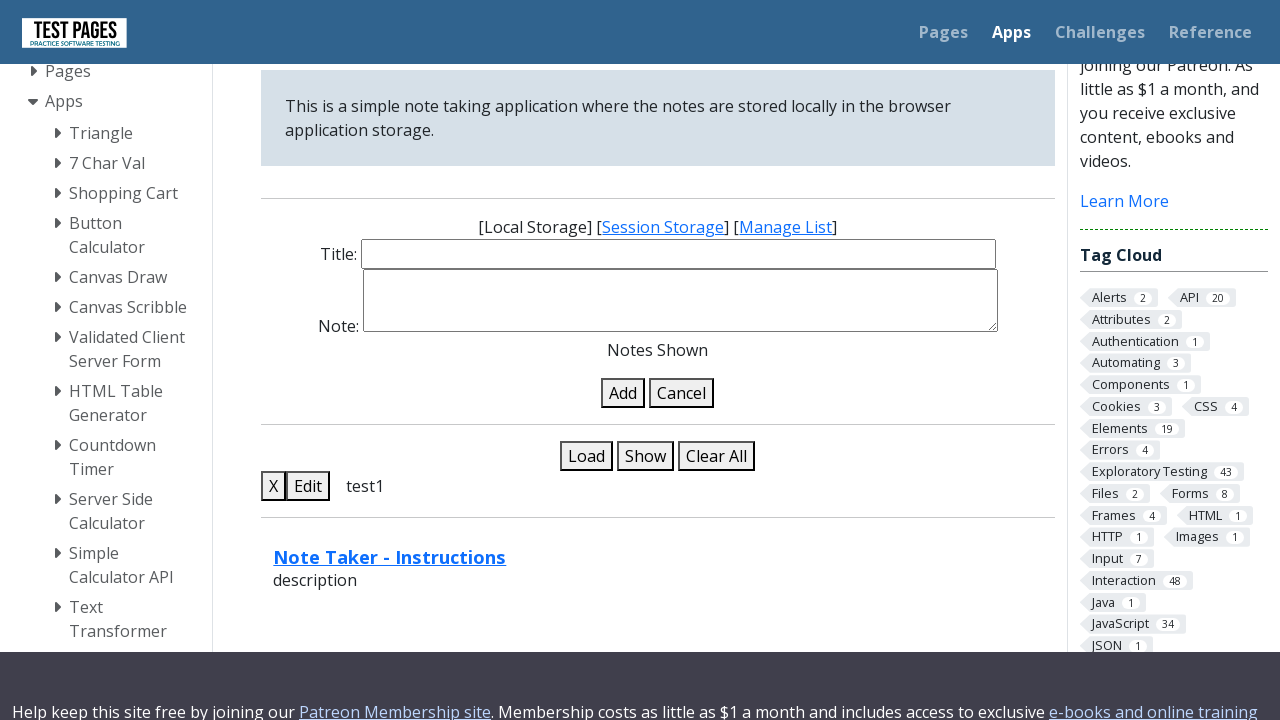

Verified test1 appears in the notes list
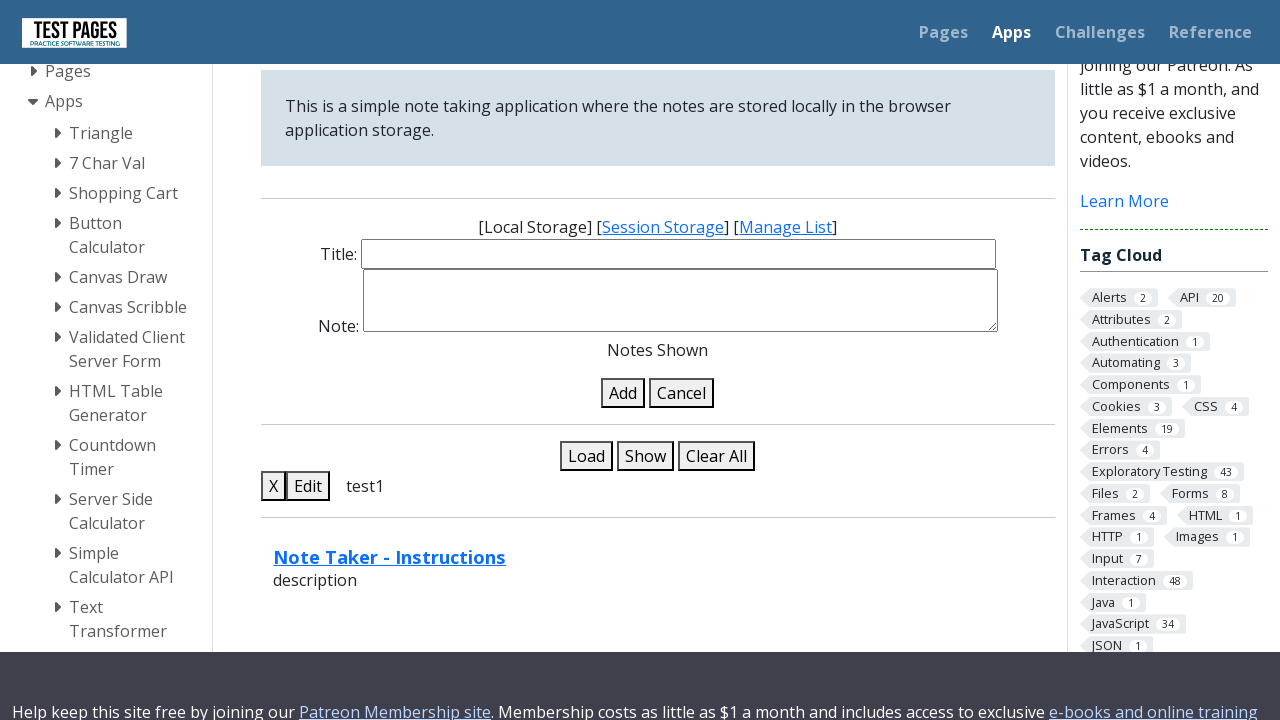

Filled note title input with 'test2' on #note-title-input
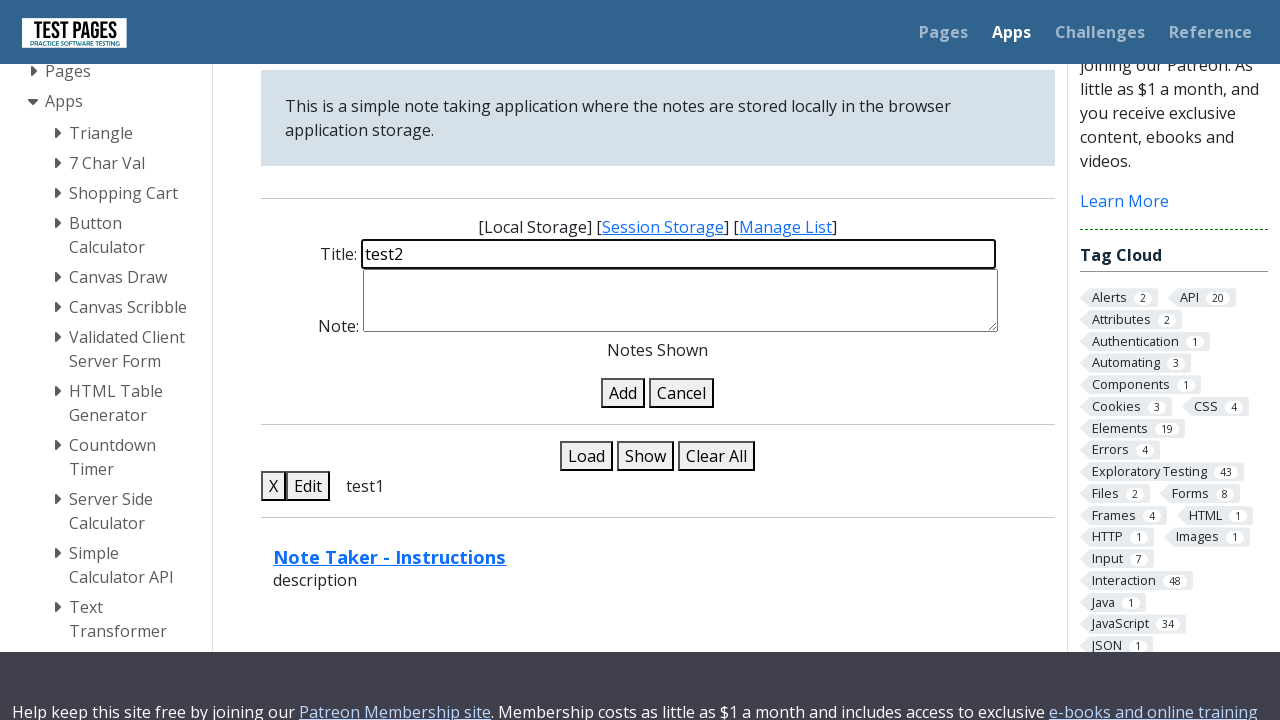

Filled note details input with 'test2 content' on #note-details-input
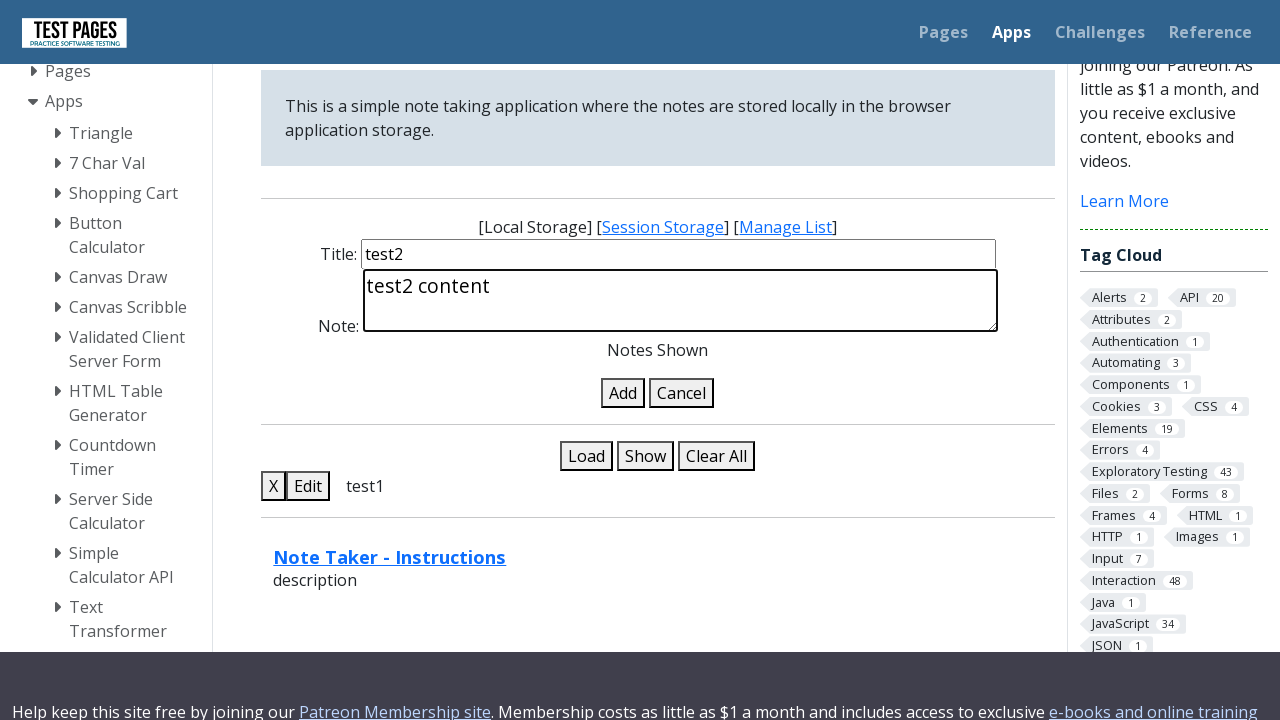

Clicked add note button for test2 at (623, 393) on #add-note
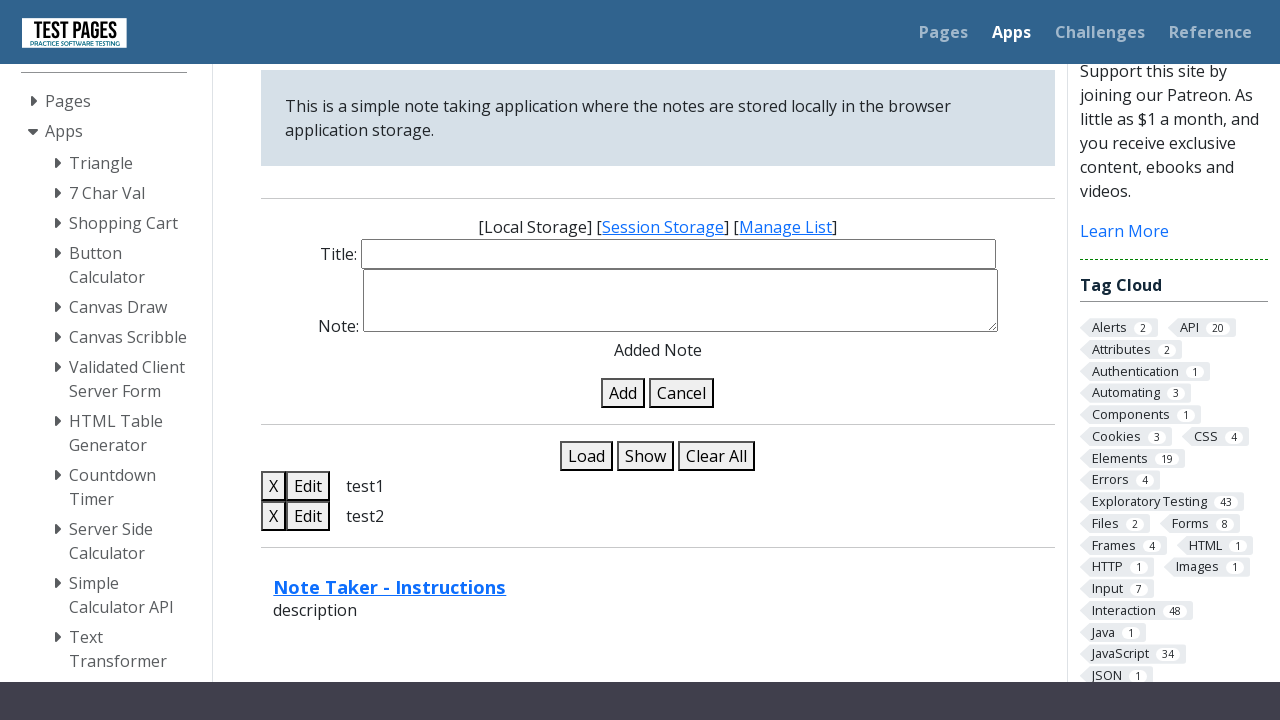

Waited 500ms for note to be added
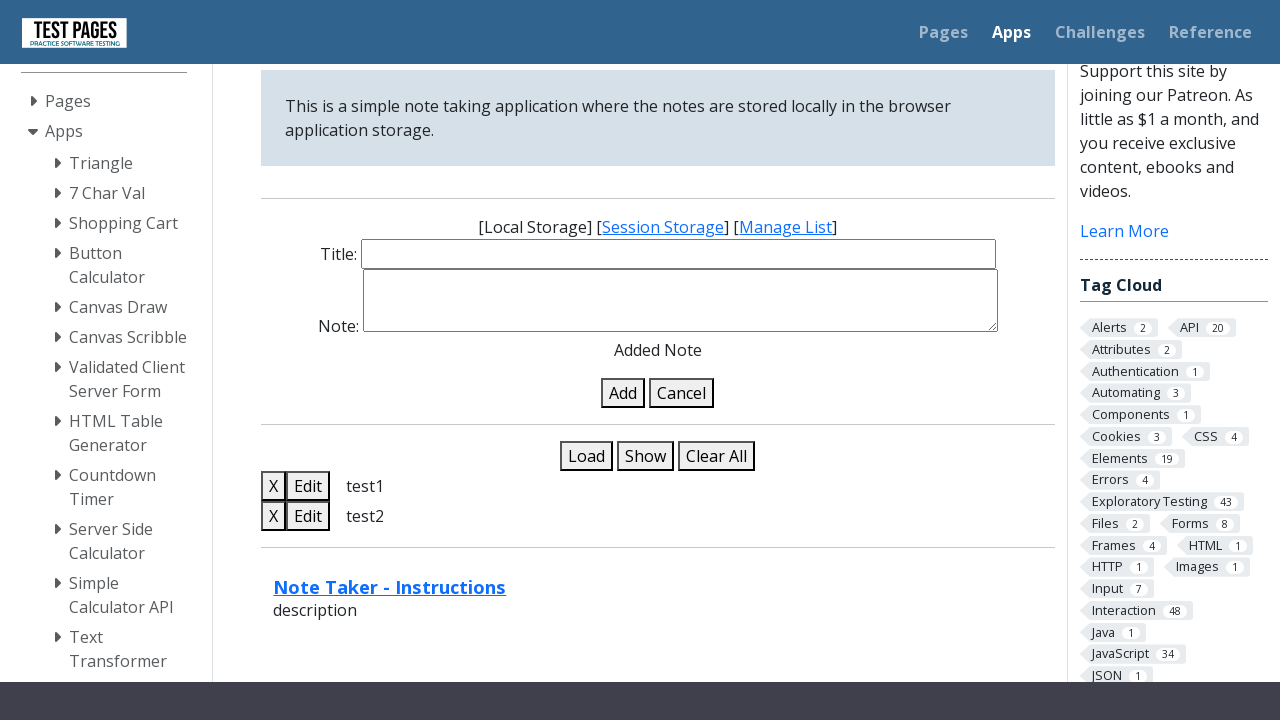

Scrolled down by 300 pixels
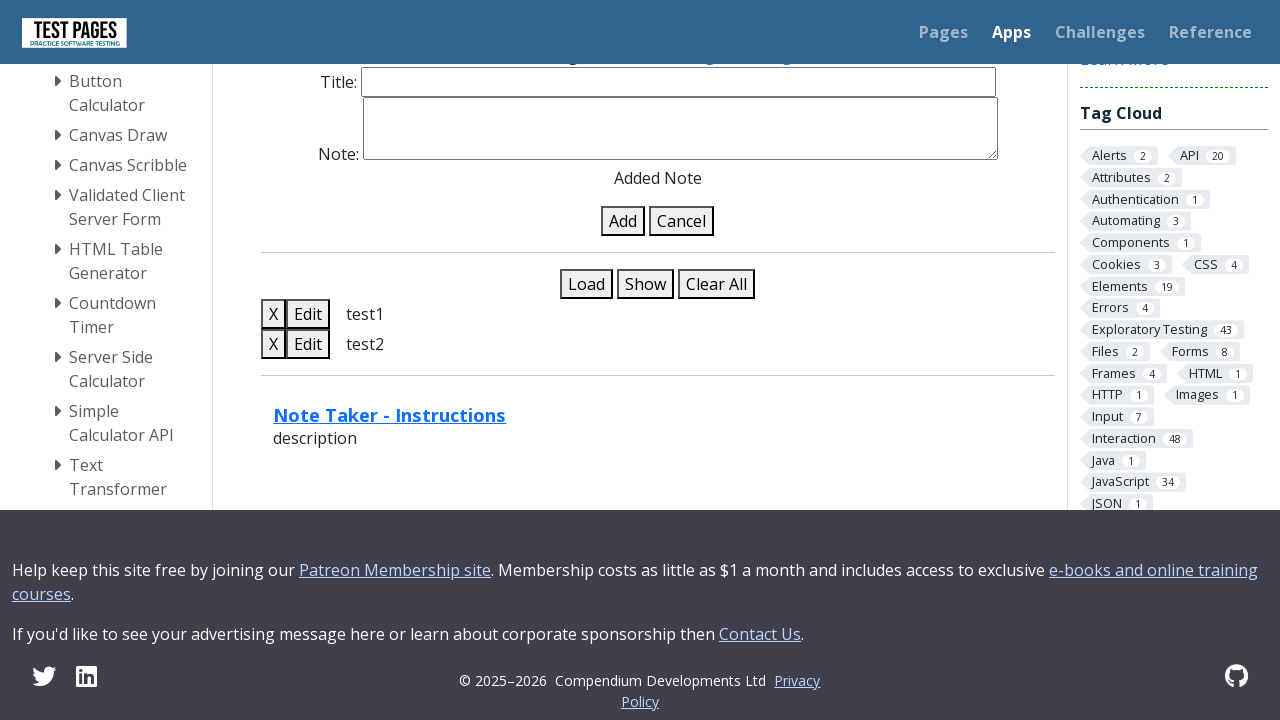

Clicked load notes button at (587, 284) on #load-notes
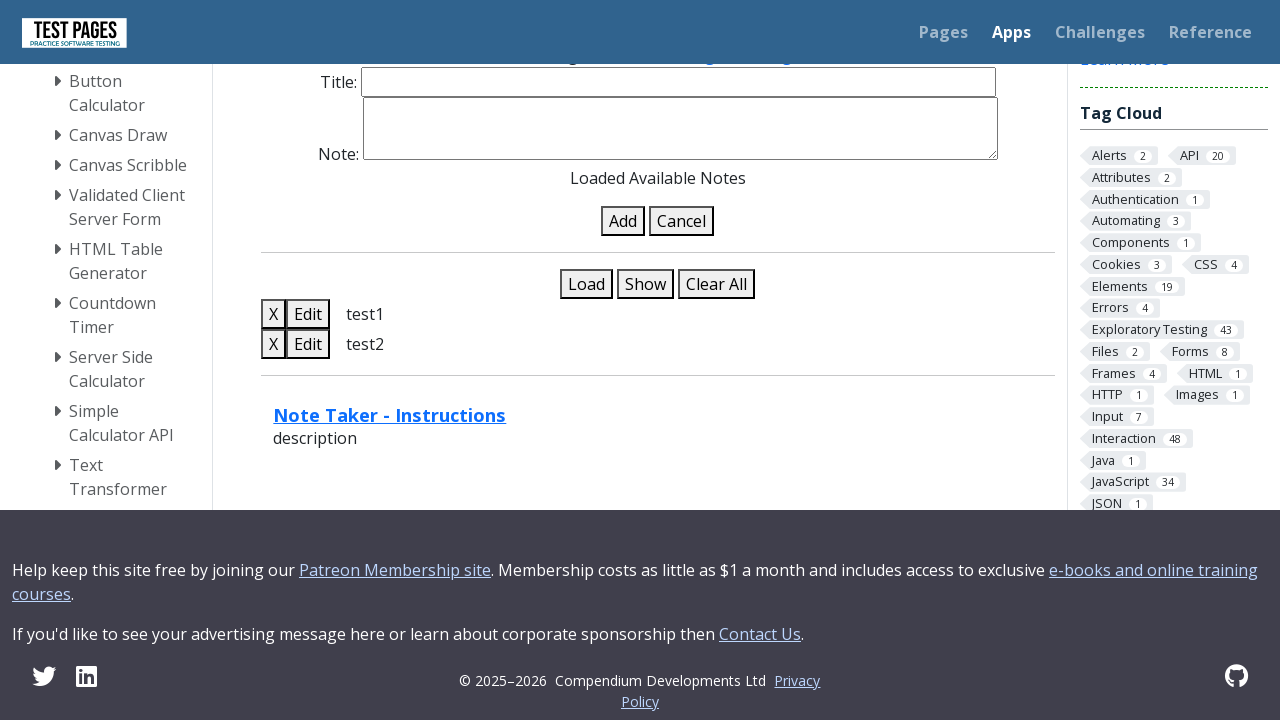

Clicked show notes button at (646, 284) on #show-notes
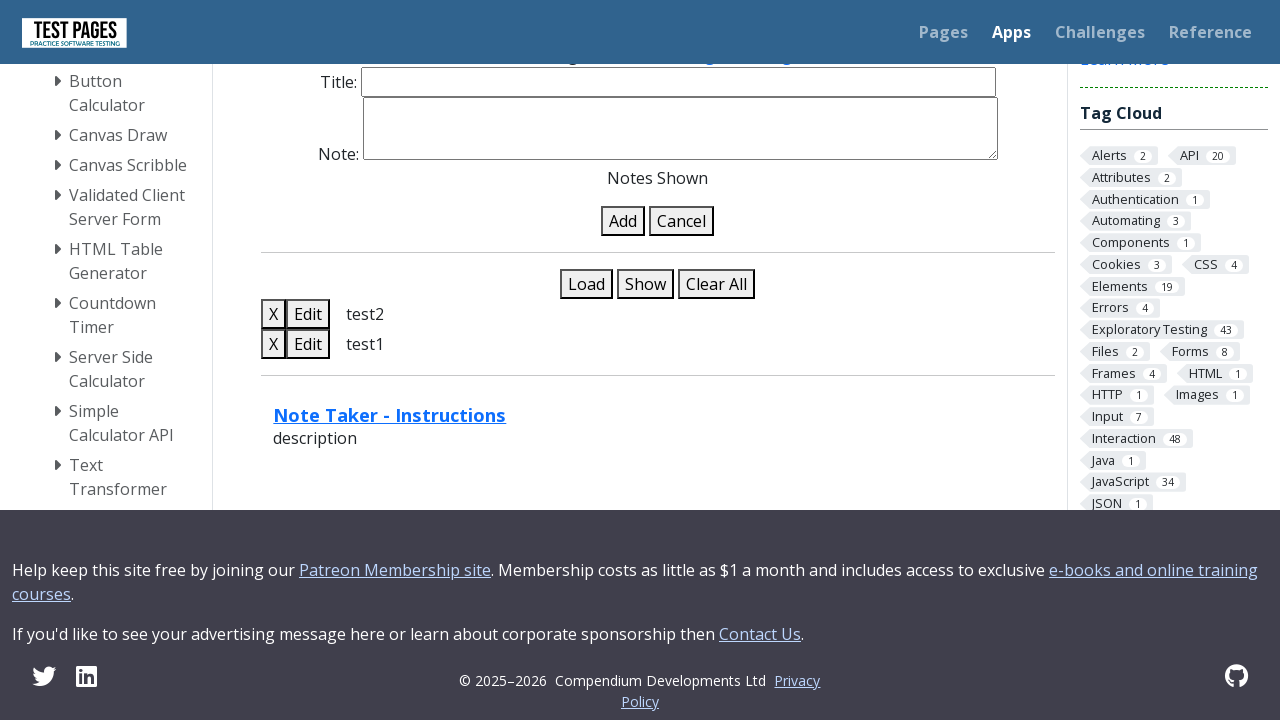

Retrieved all note titles from the notes list
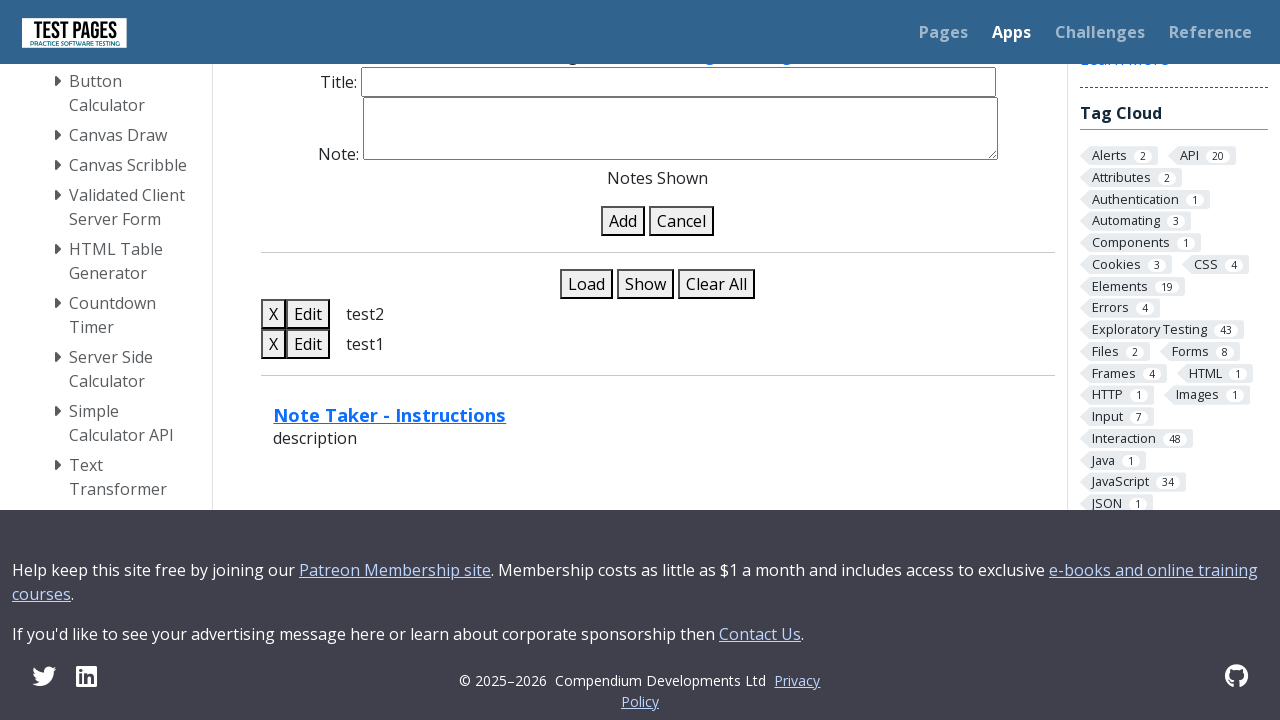

Verified test2 appears in the notes list
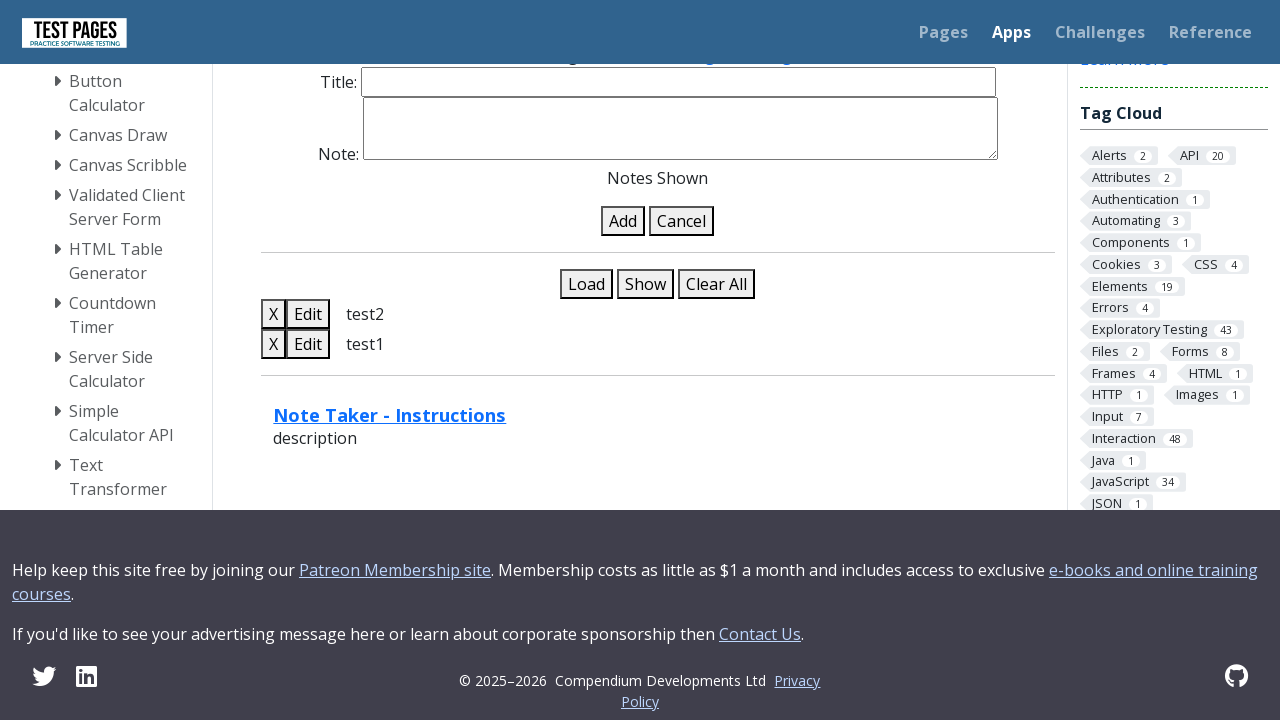

Filled note title input with 'test3' on #note-title-input
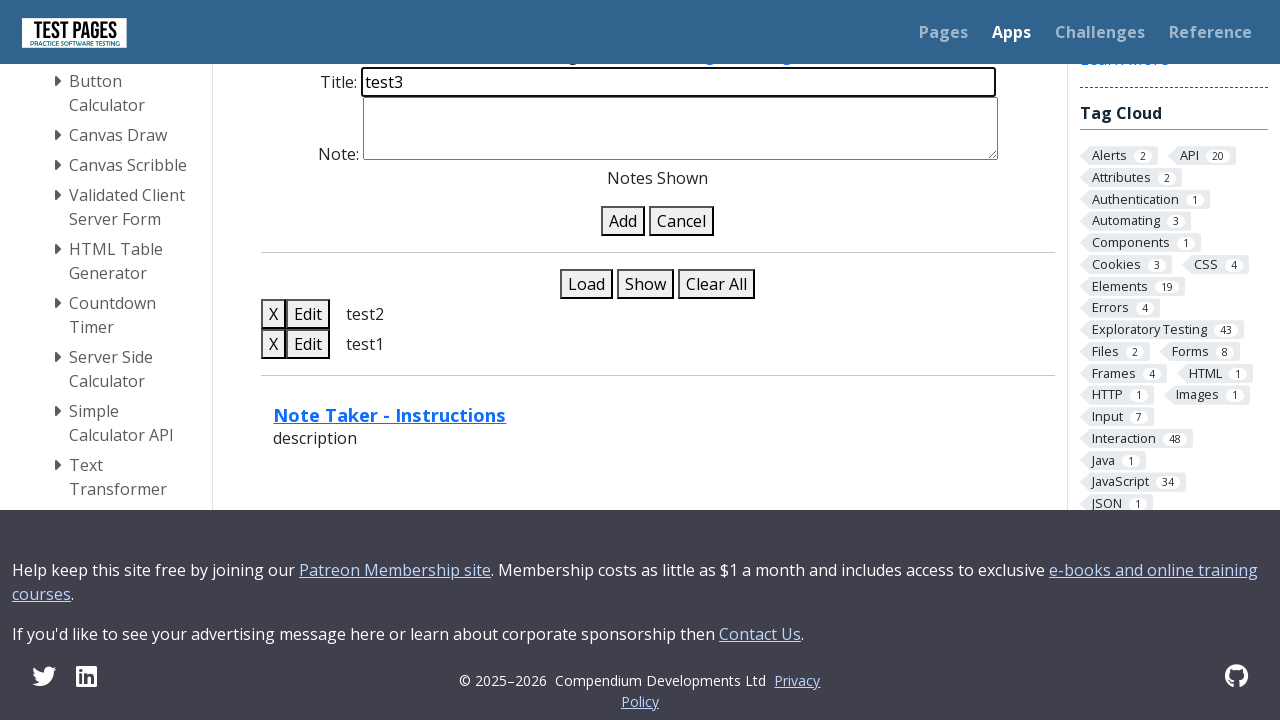

Filled note details input with 'test3 content' on #note-details-input
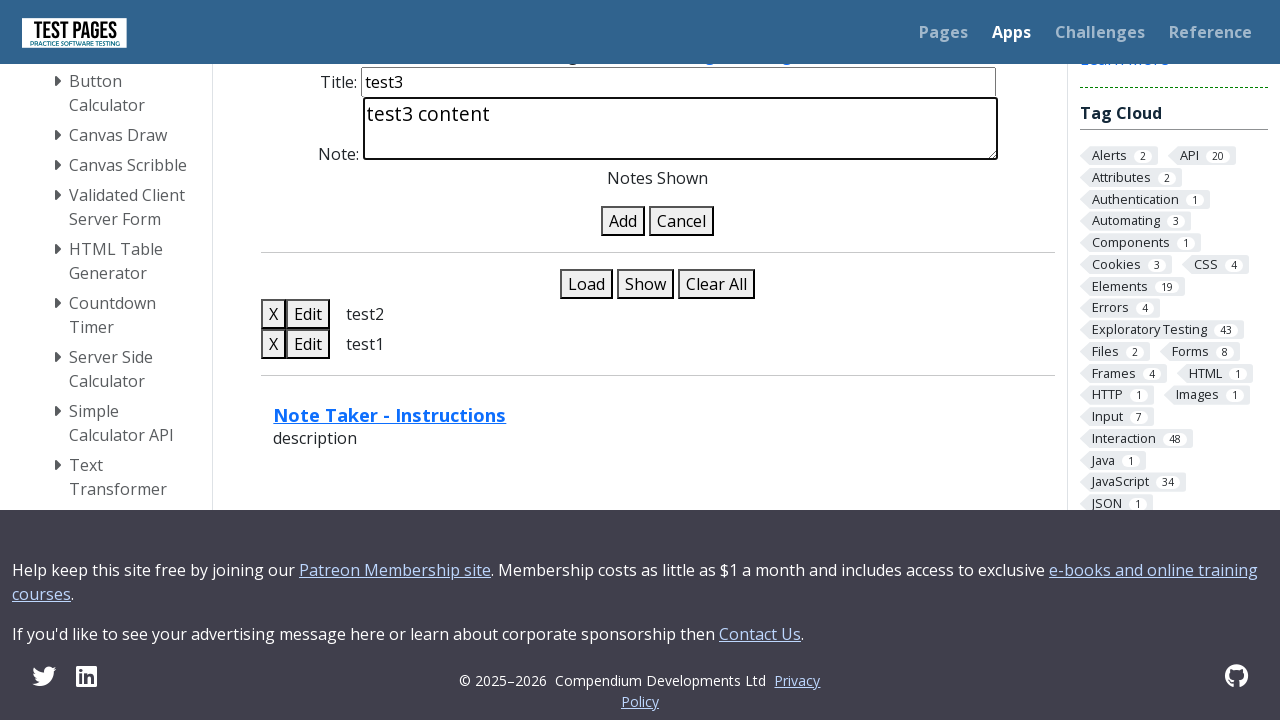

Clicked add note button for test3 at (623, 221) on #add-note
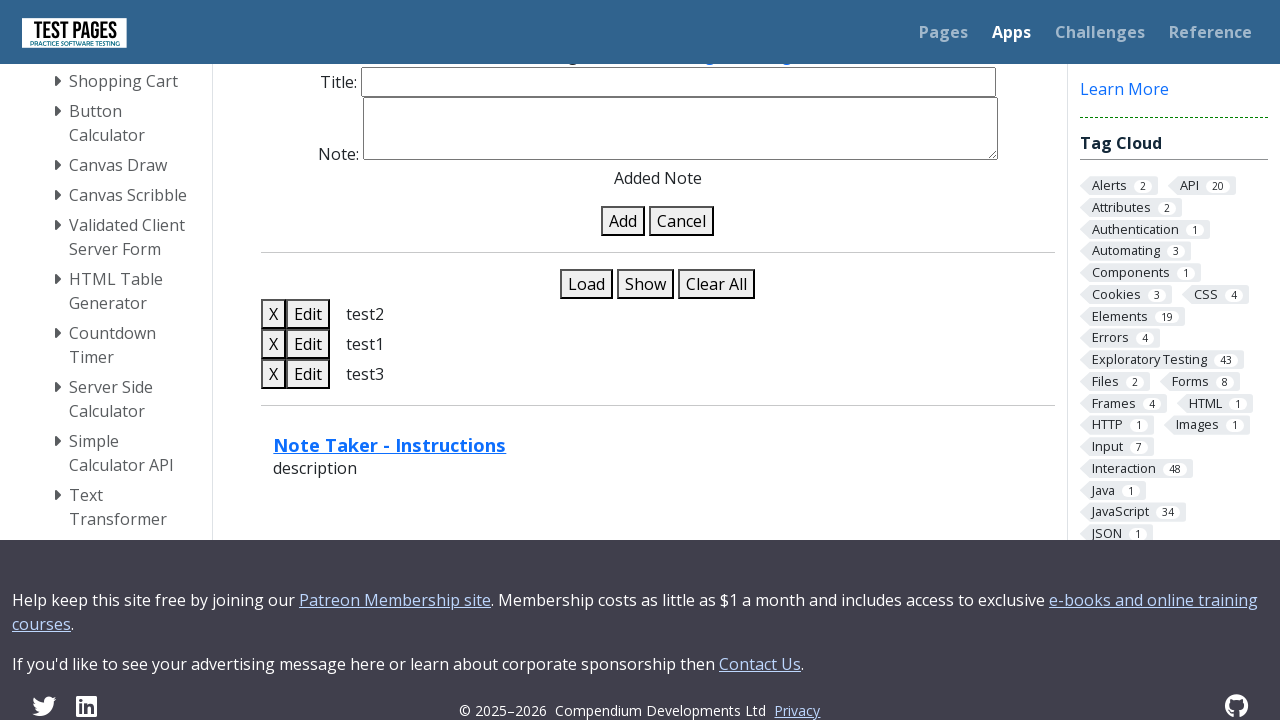

Waited 500ms for note to be added
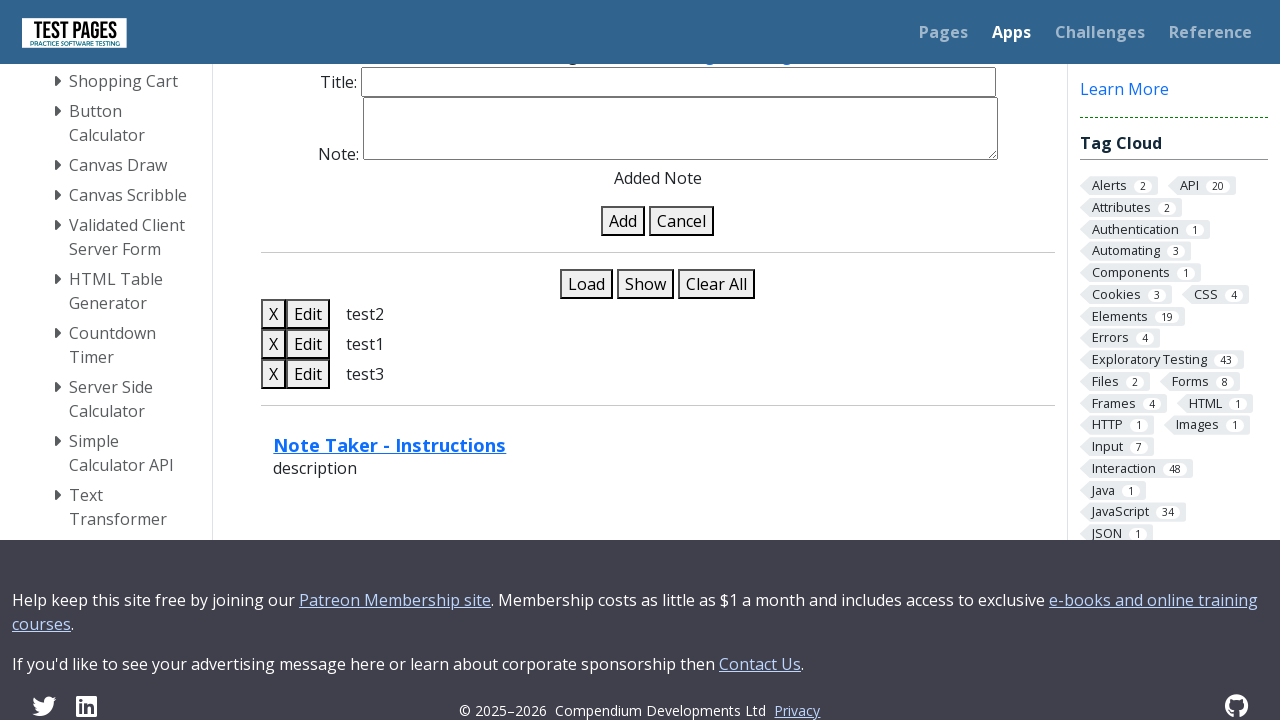

Scrolled down by 300 pixels
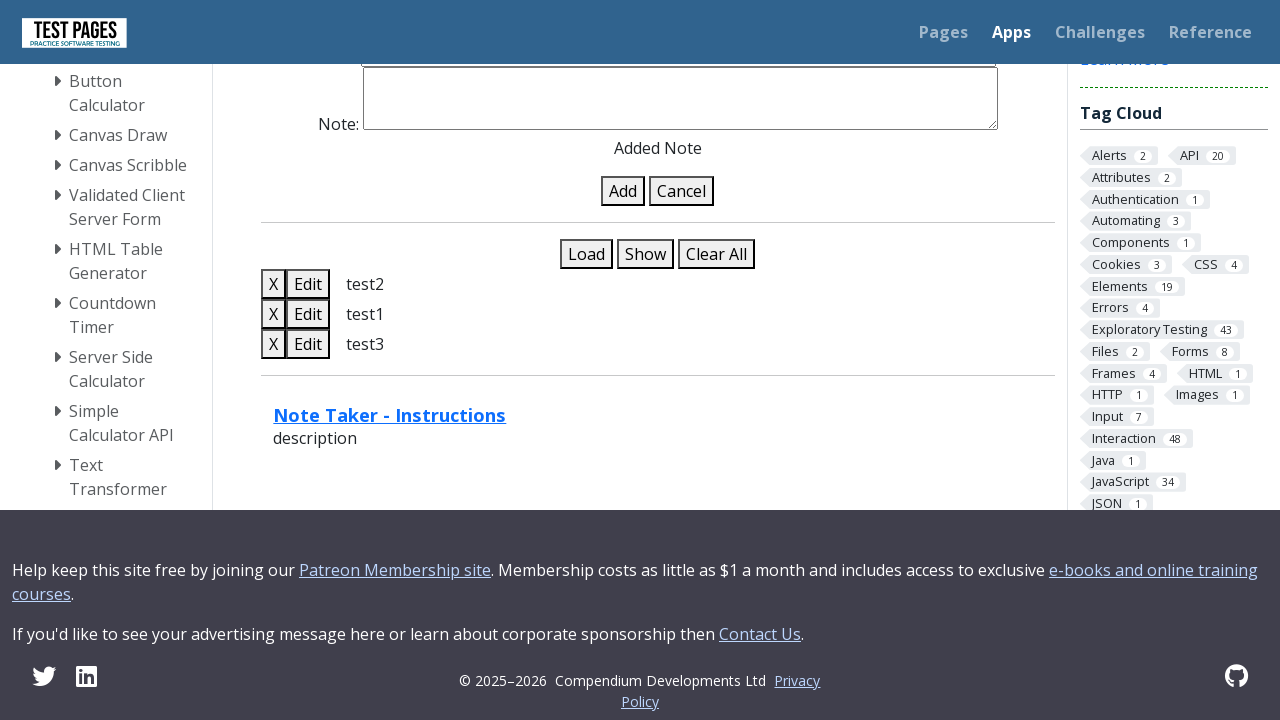

Clicked load notes button at (587, 254) on #load-notes
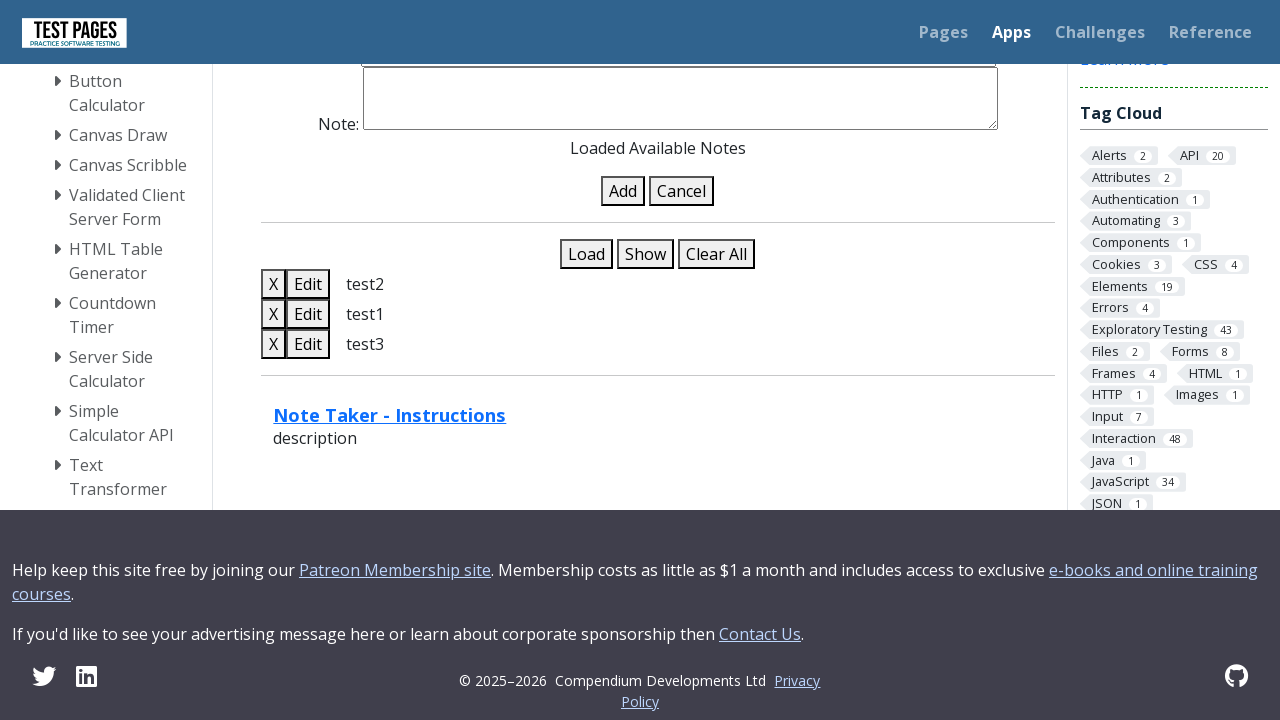

Clicked show notes button at (646, 254) on #show-notes
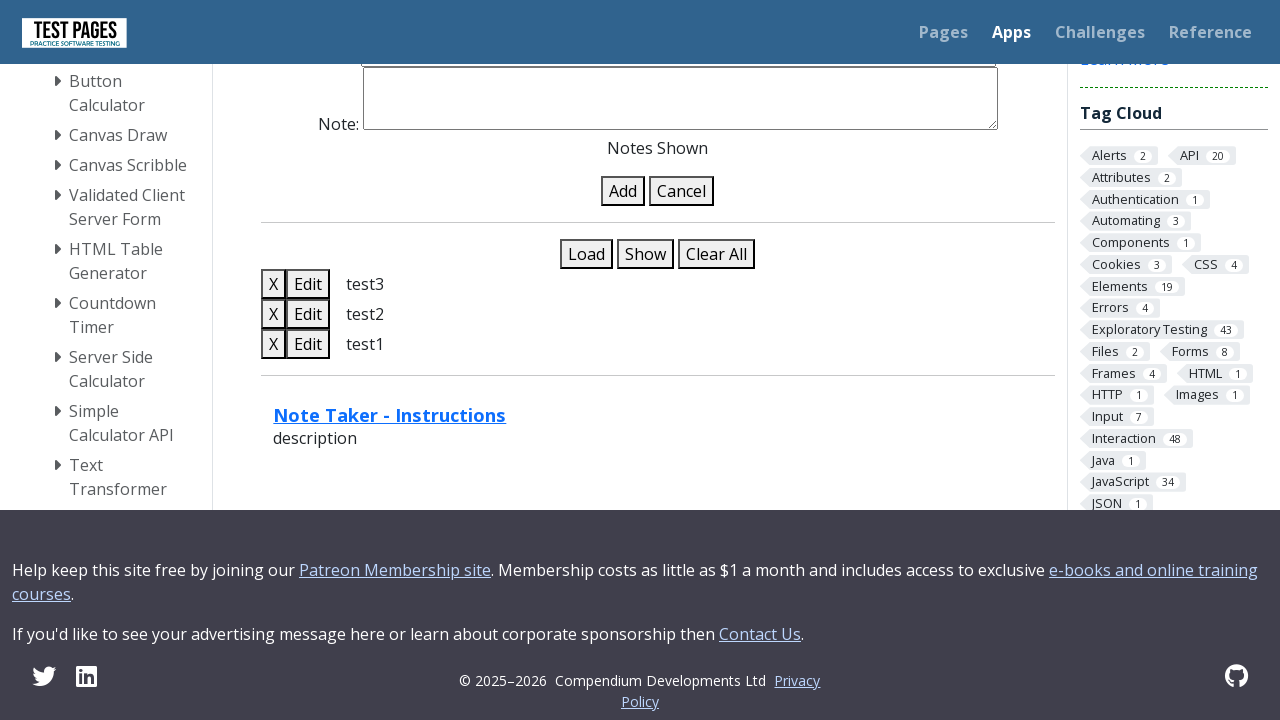

Retrieved all note titles from the notes list
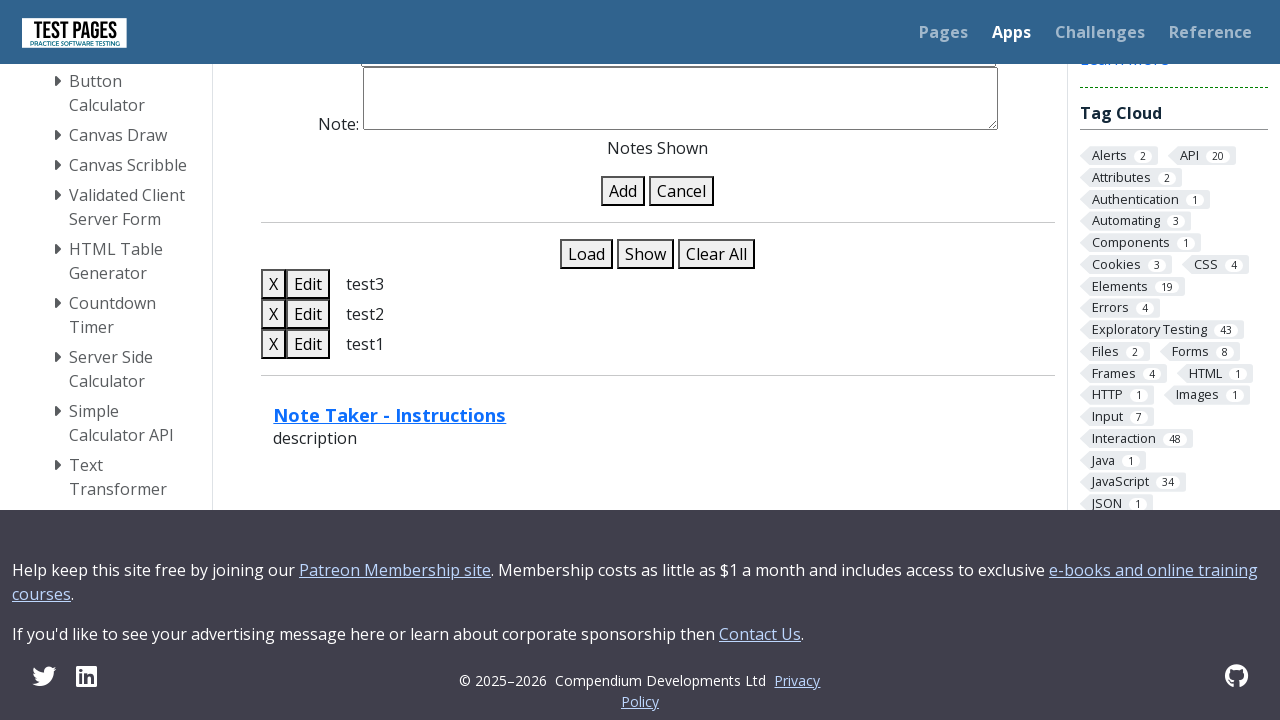

Verified test3 appears in the notes list
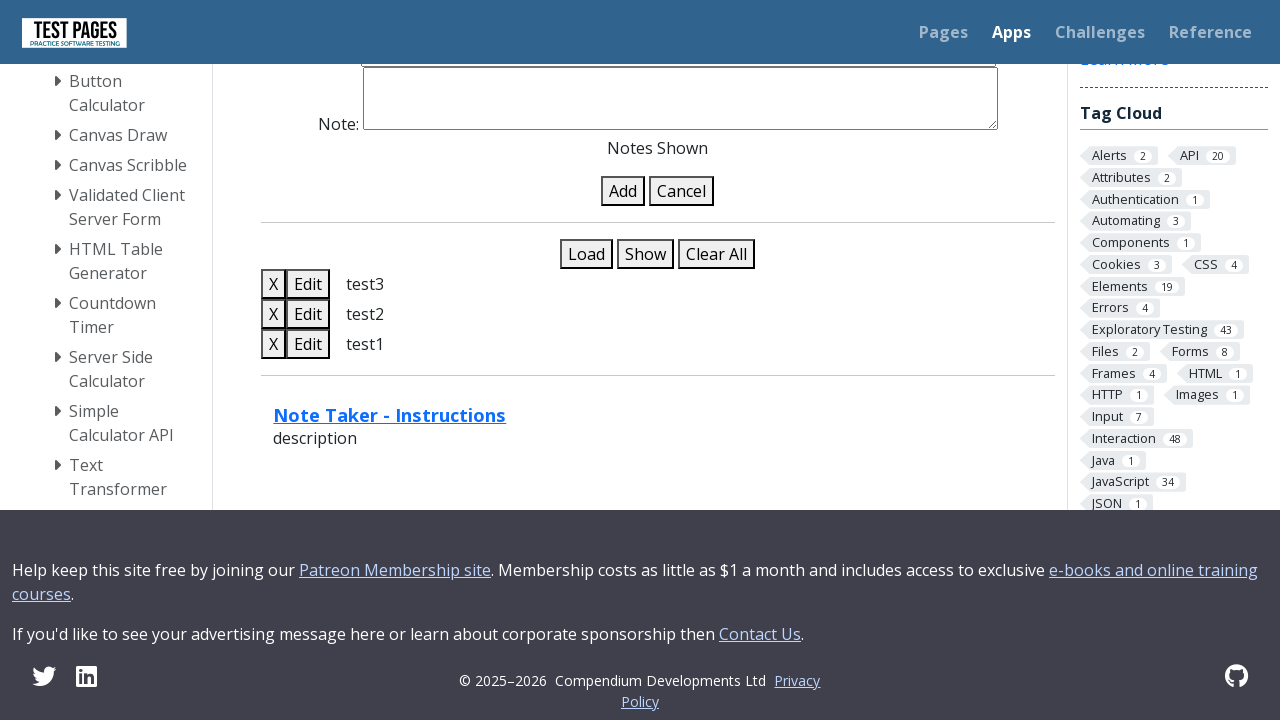

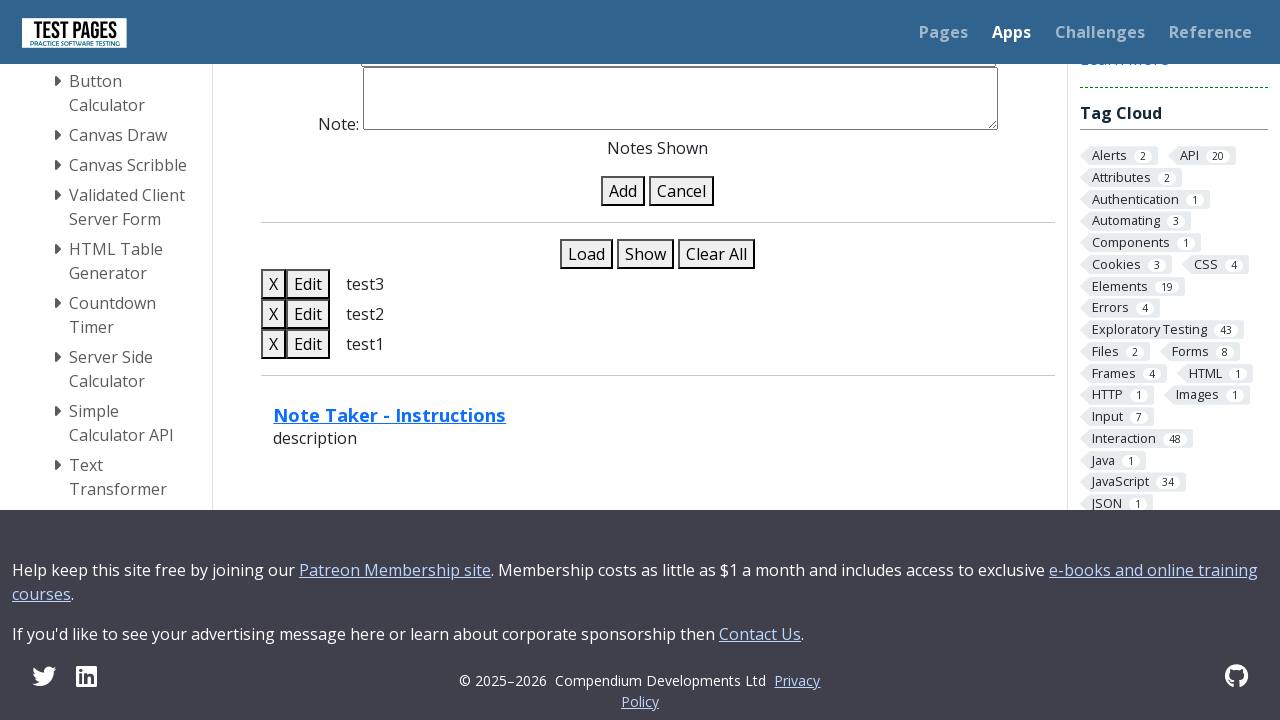